Tests single-select dropdown by selecting items by index, value, and visible text

Starting URL: http://antoniotrindade.com.br/treinoautomacao/elementsweb.html

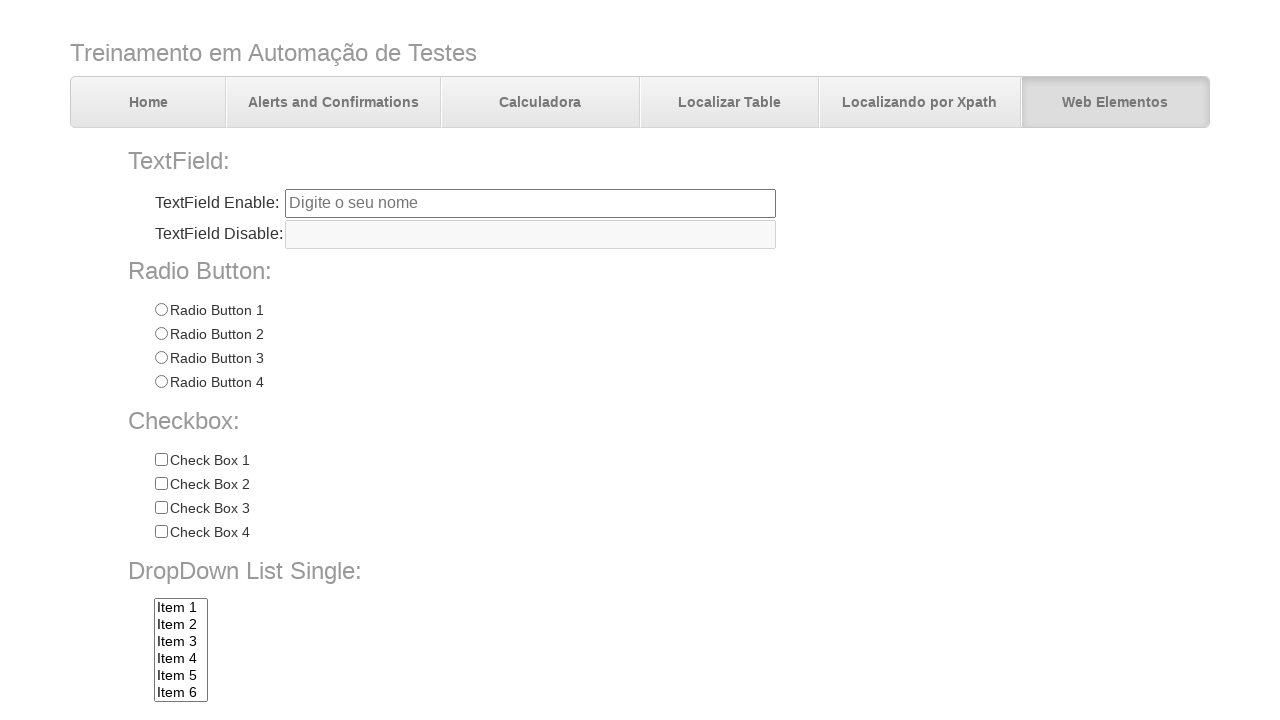

Selected 4th item (index 3) from dropdown by index on select[name='dropdownlist']
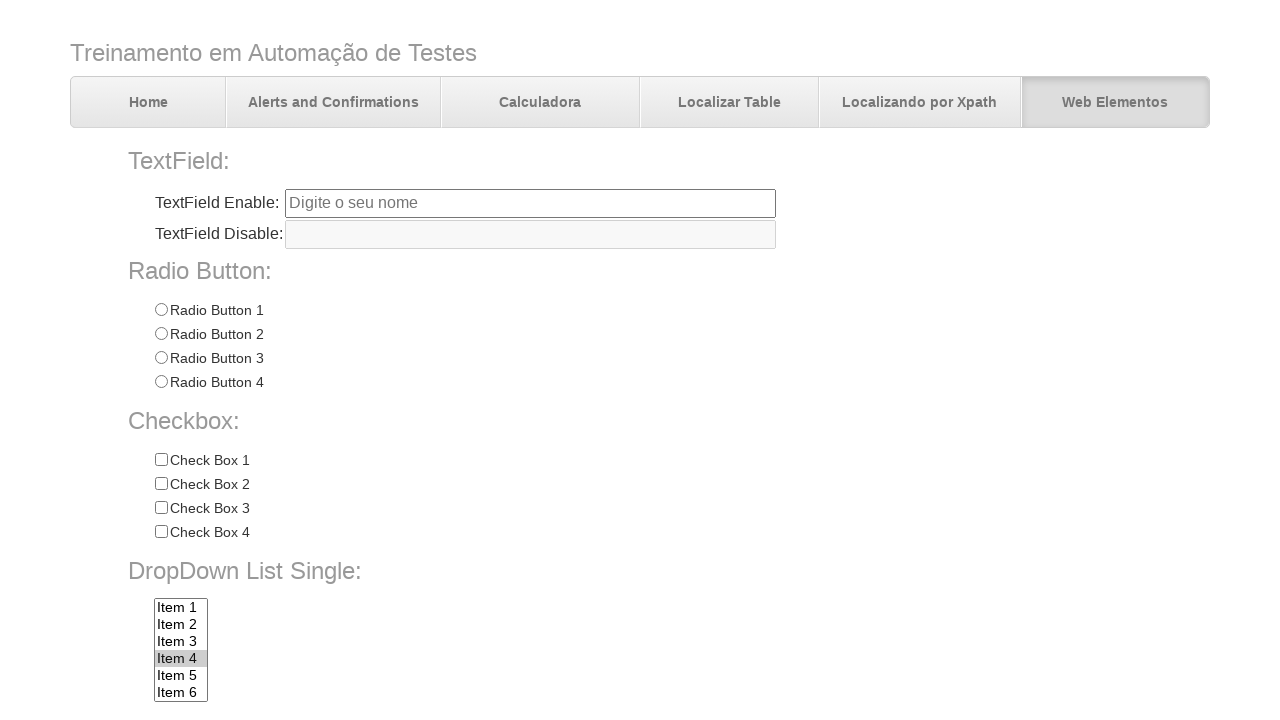

Selected dropdown option by value 'item5' on select[name='dropdownlist']
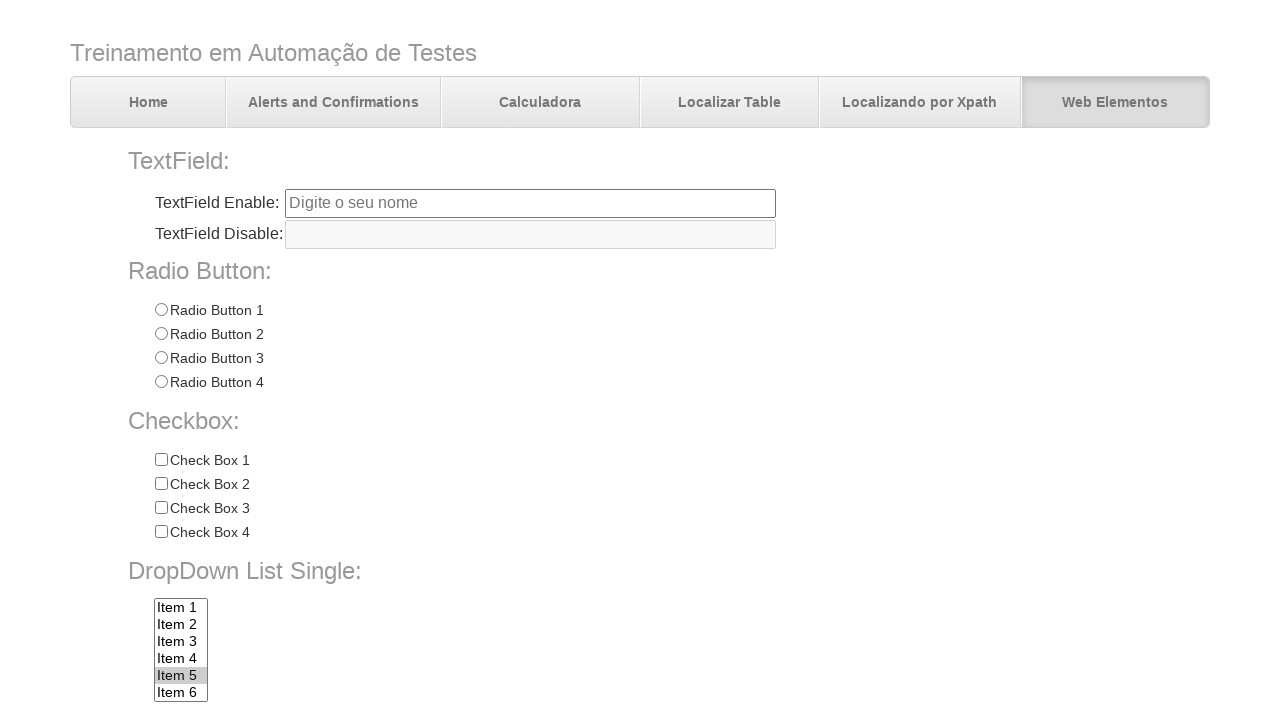

Selected dropdown option by visible text 'Item 7' on select[name='dropdownlist']
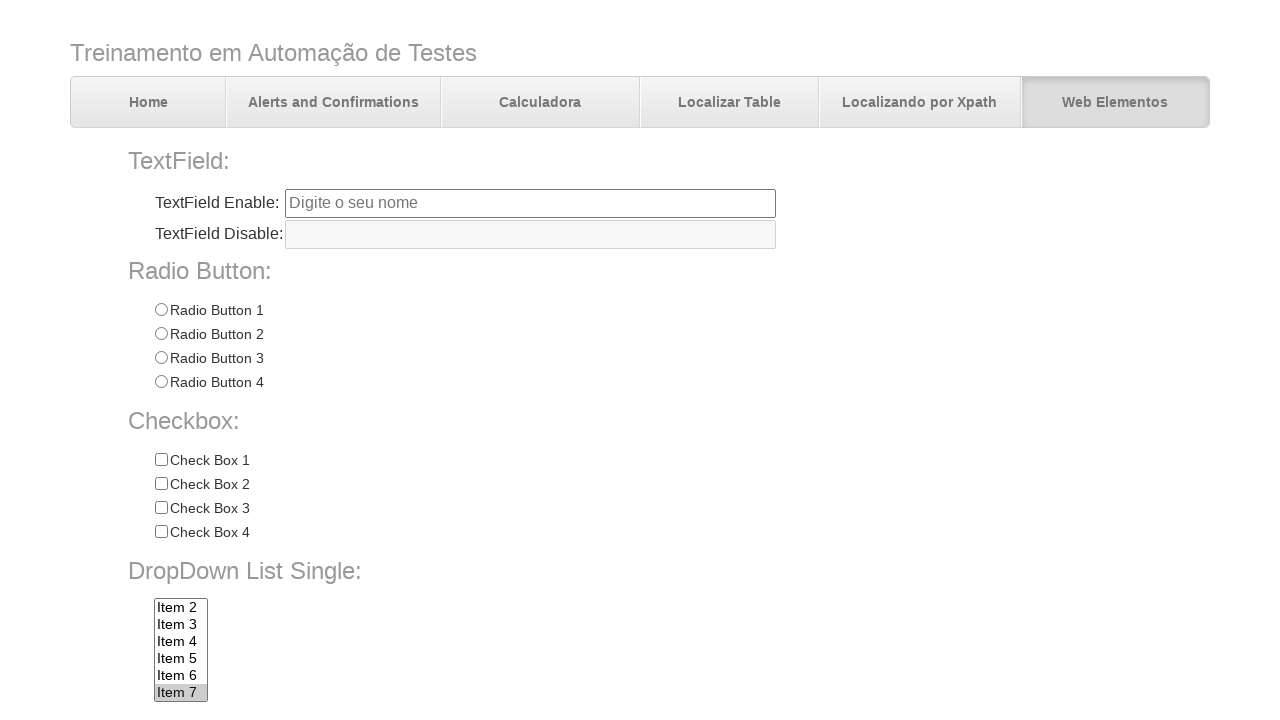

Retrieved selected dropdown value
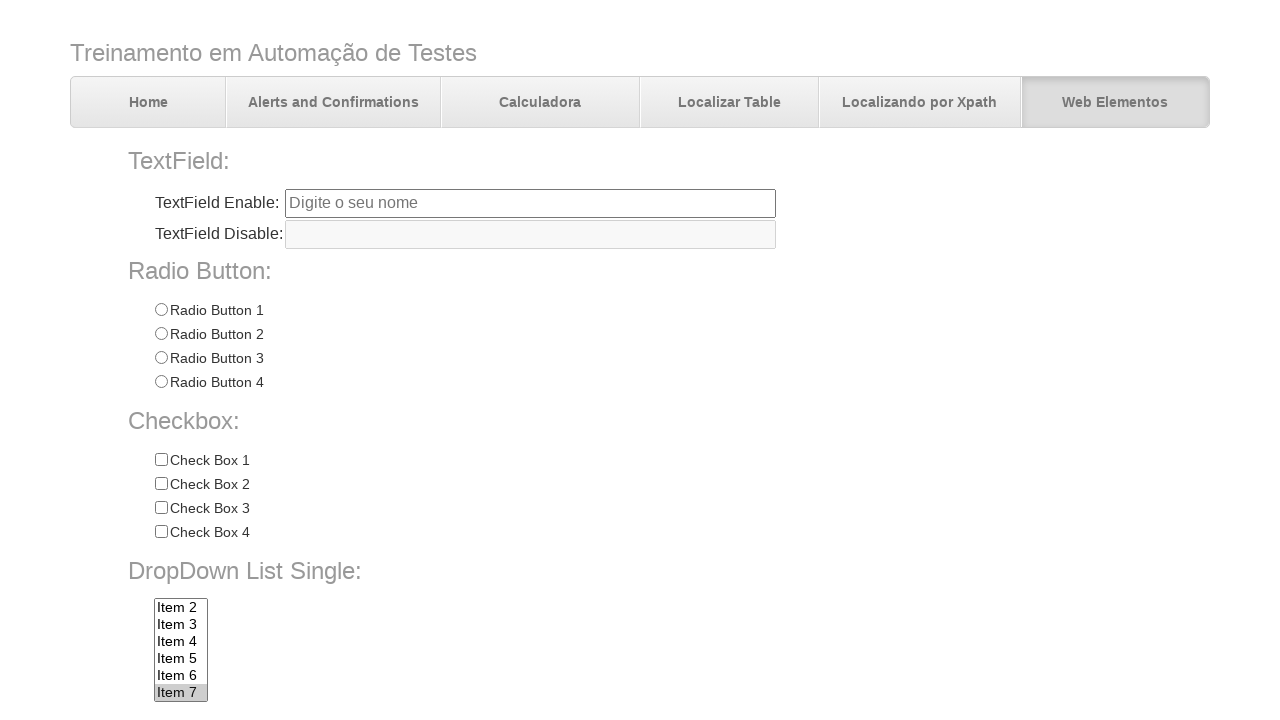

Asserted that selected value equals 'item7'
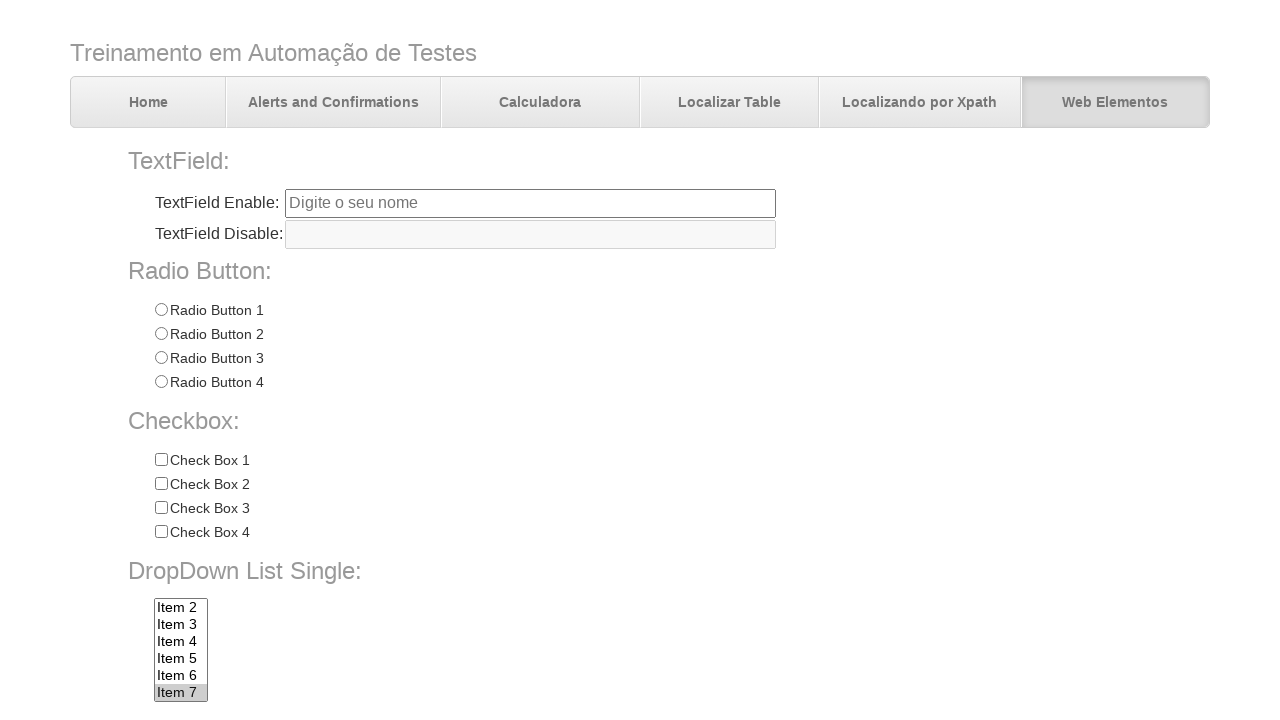

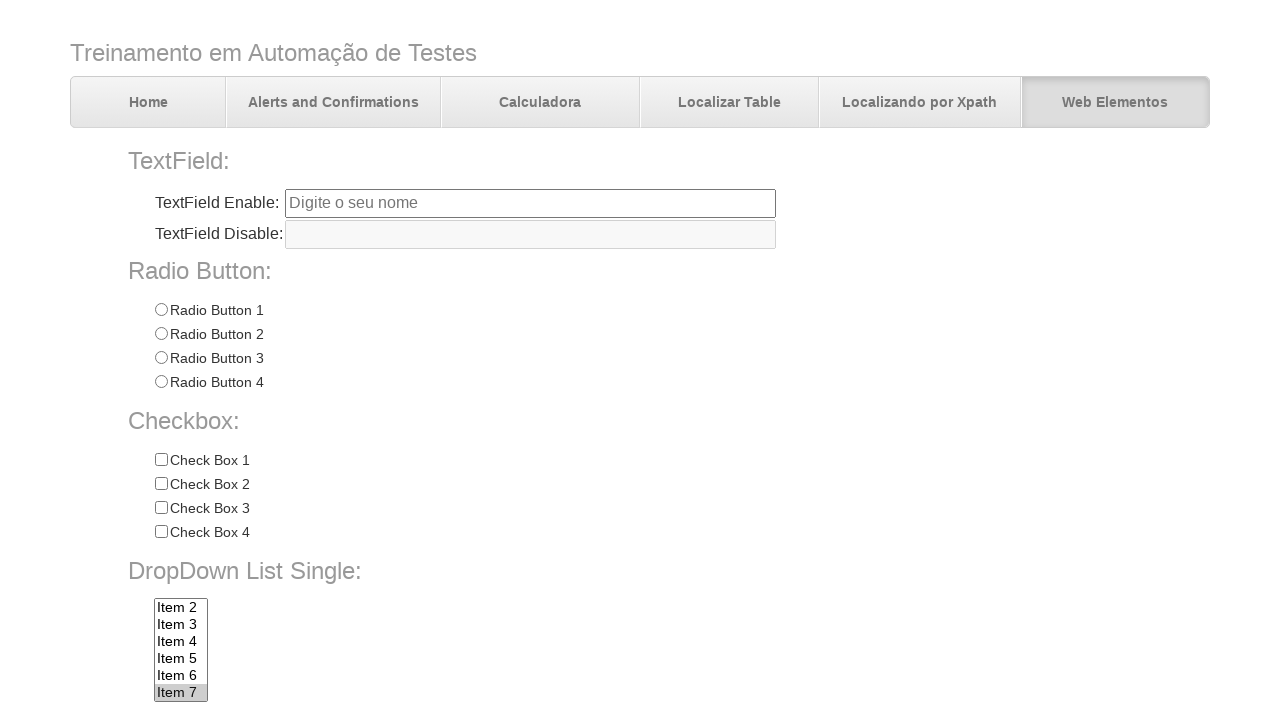